Tests navigation menu by clicking through main menu items (University, Admission, Education, Science, Student life) and verifying page titles

Starting URL: https://kpi.ua

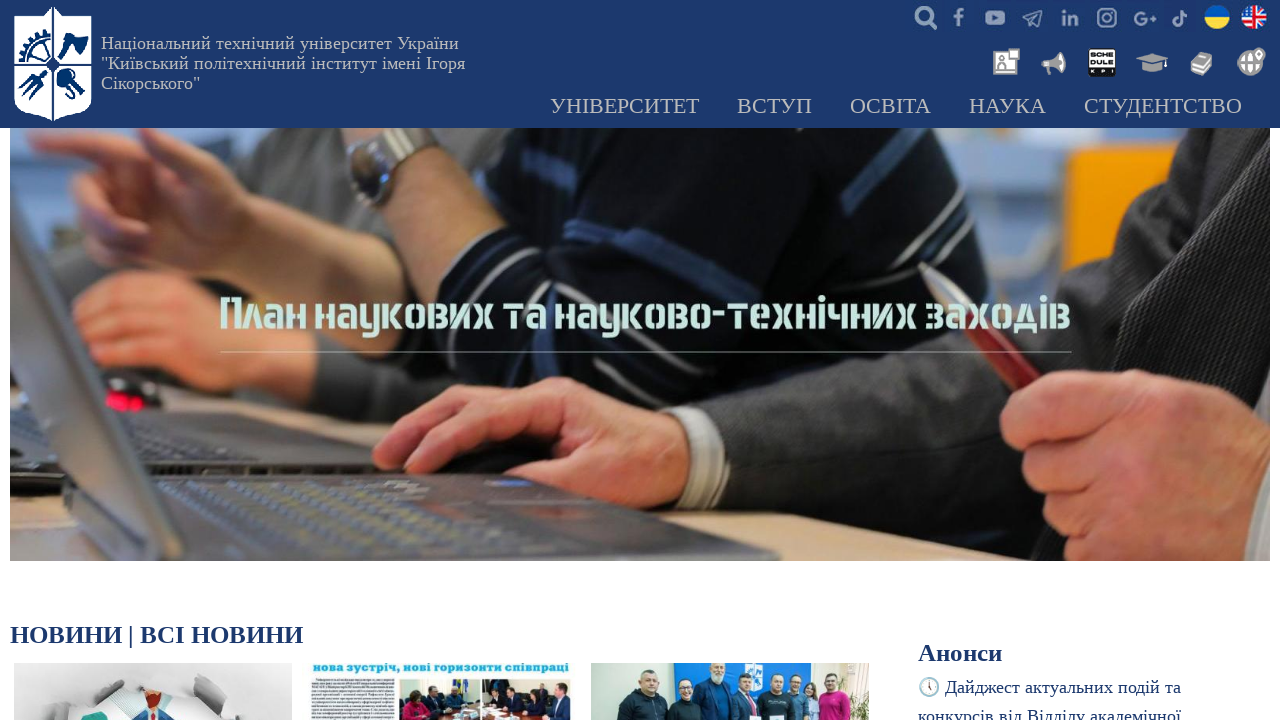

Clicked on 'Університет' (University) navigation menu item at (624, 107) on a[href="/about"]
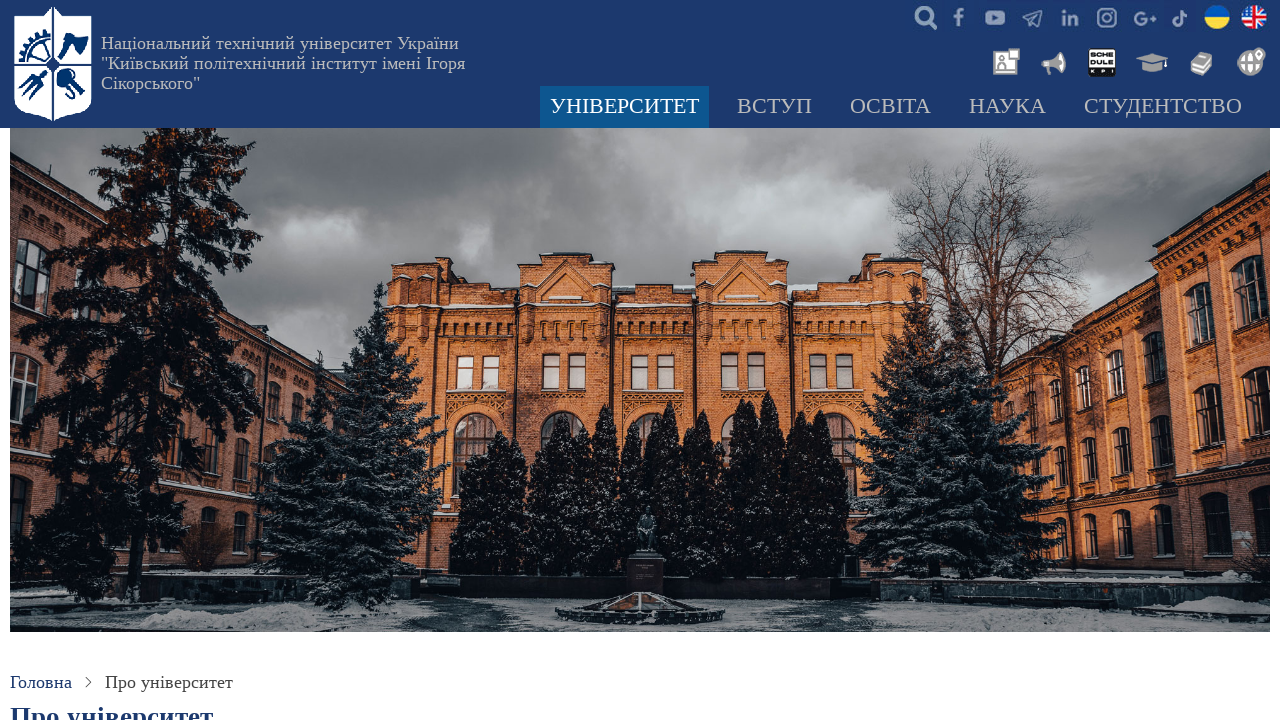

University page loaded successfully
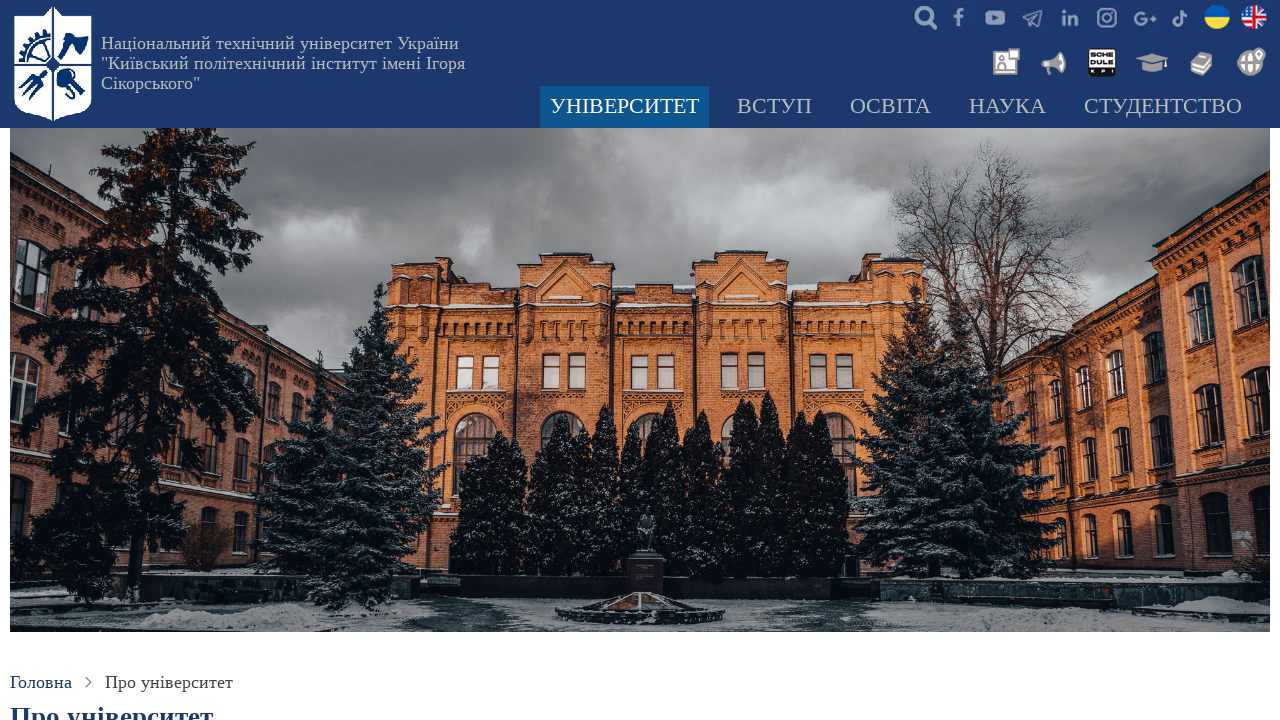

Clicked on 'Вступ' (Admission) navigation menu item at (774, 107) on a[href="/admission"]
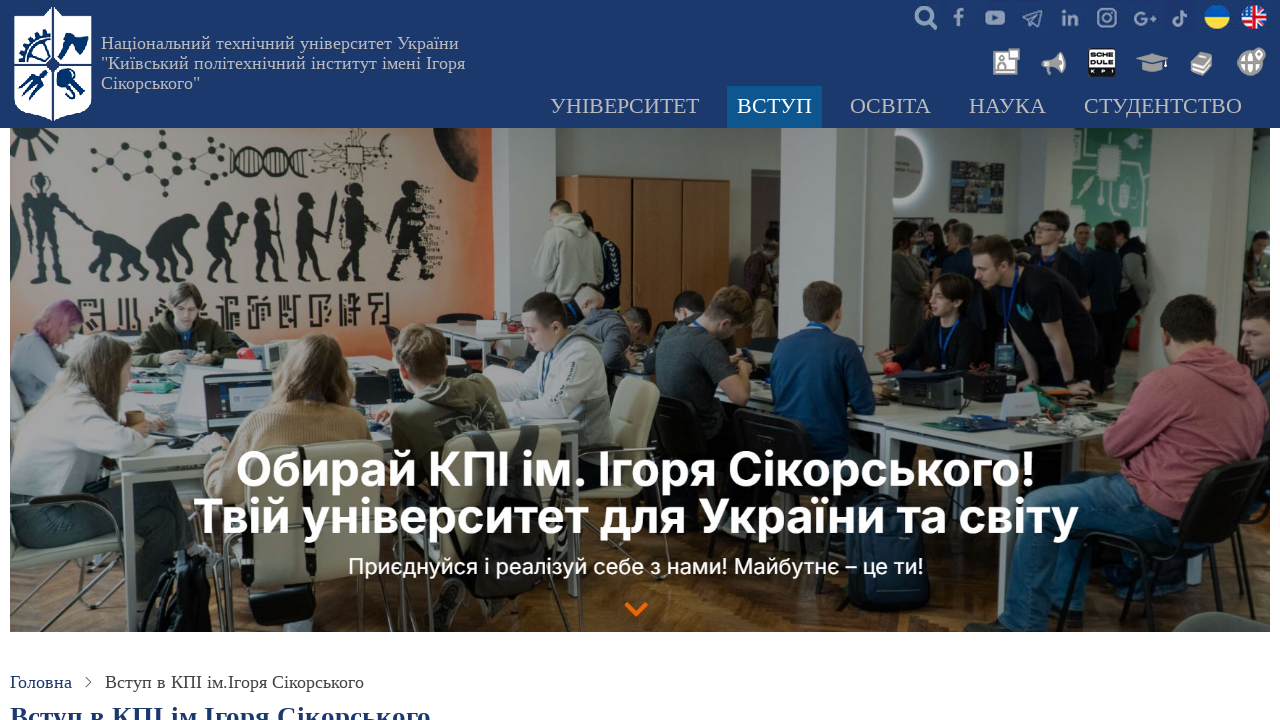

Admission page loaded successfully
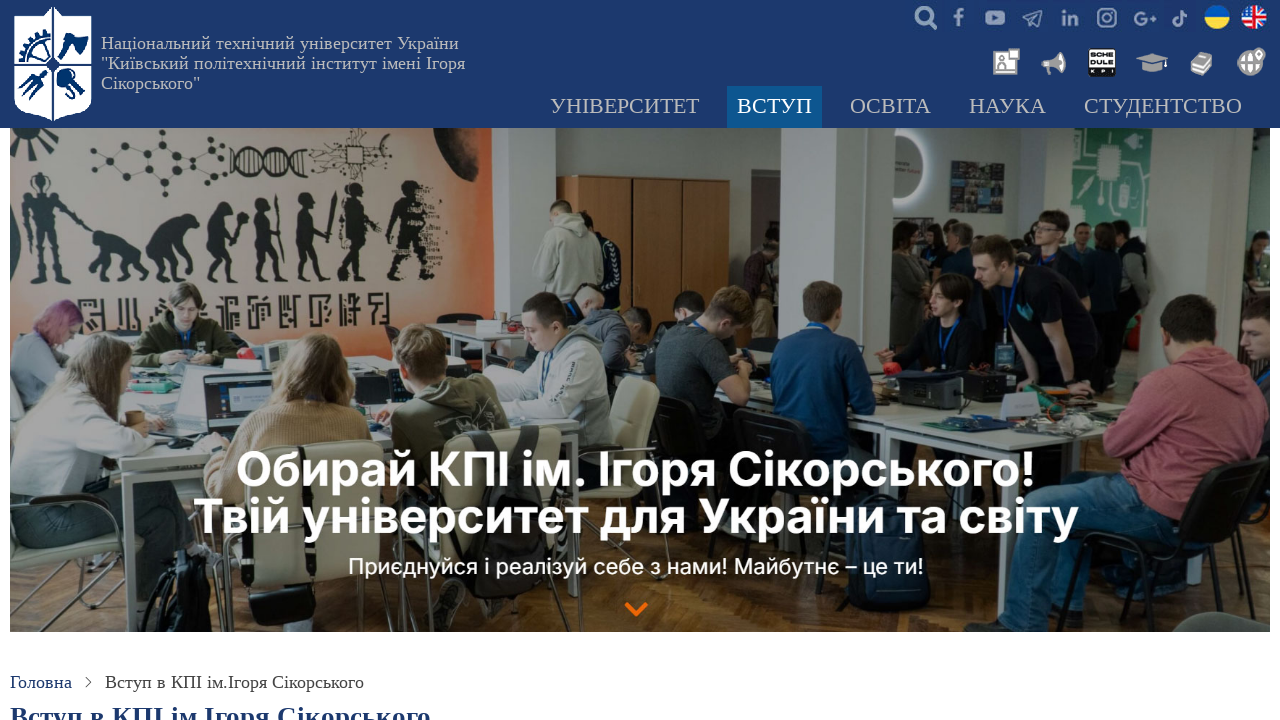

Clicked on 'Освіта' (Education) navigation menu item at (890, 107) on a[href="/education"]
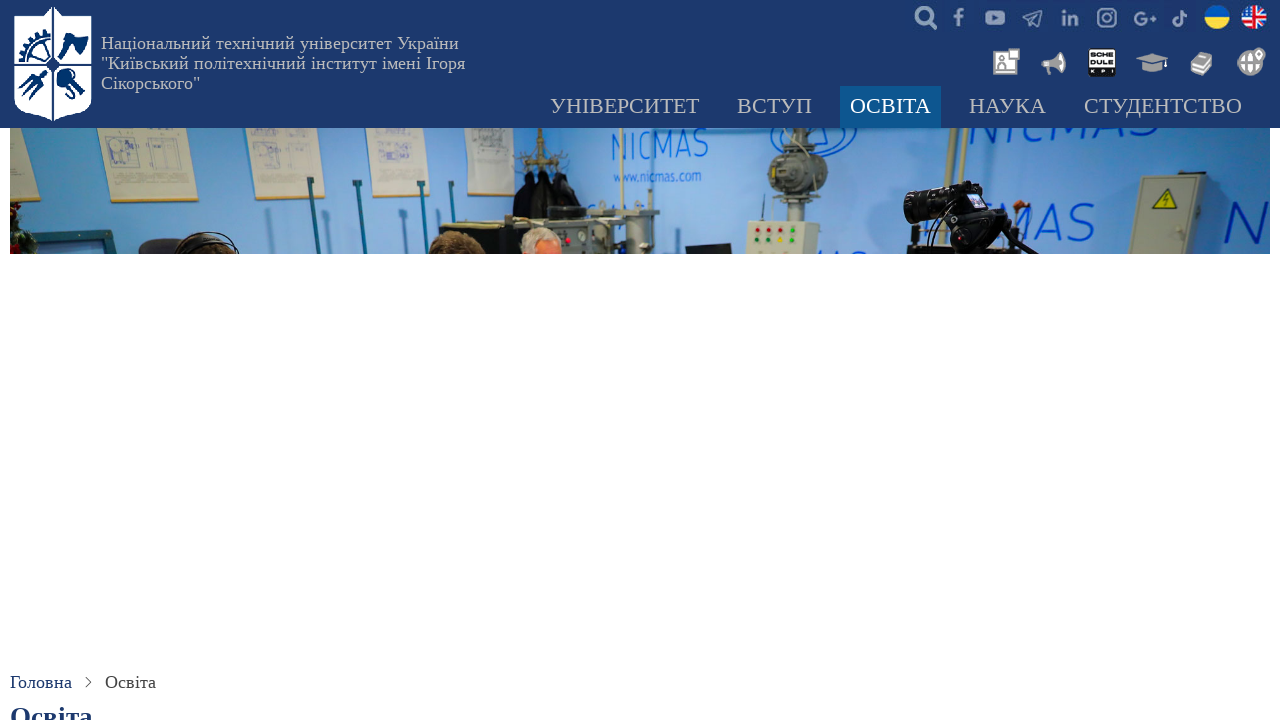

Education page loaded successfully
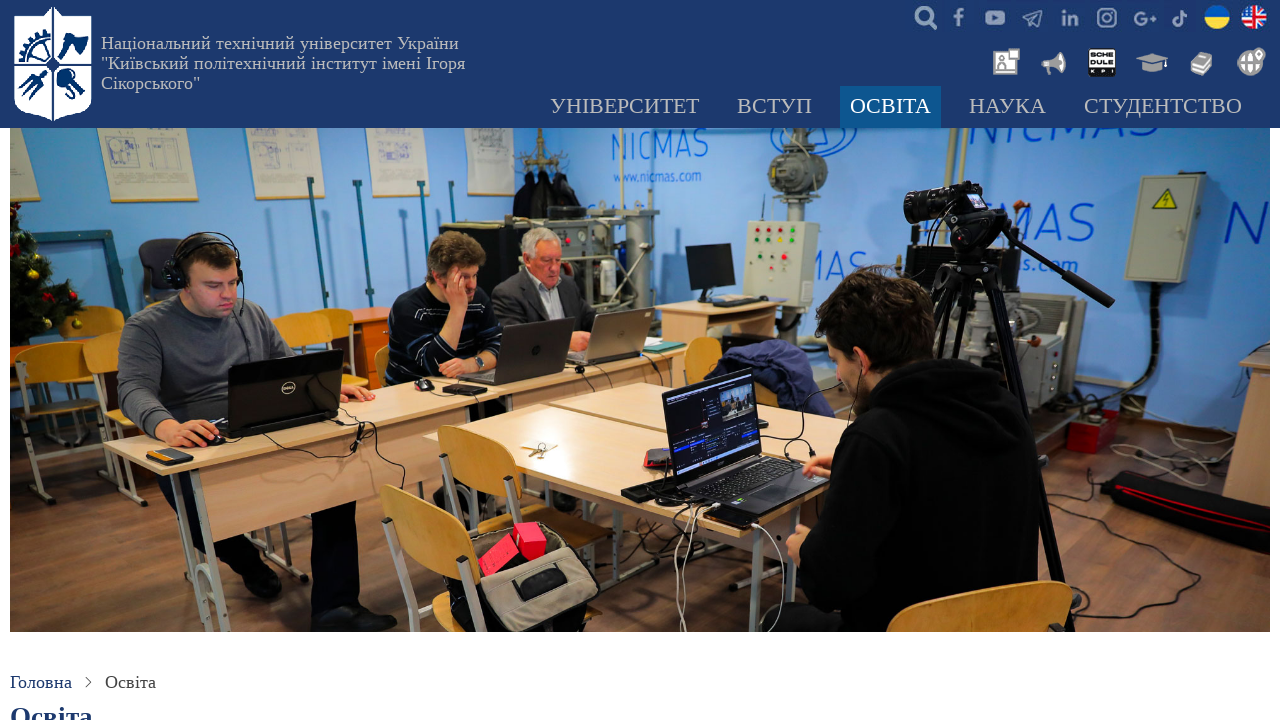

Clicked on 'Наука' (Science) navigation menu item at (1008, 107) on a[href="/science"]
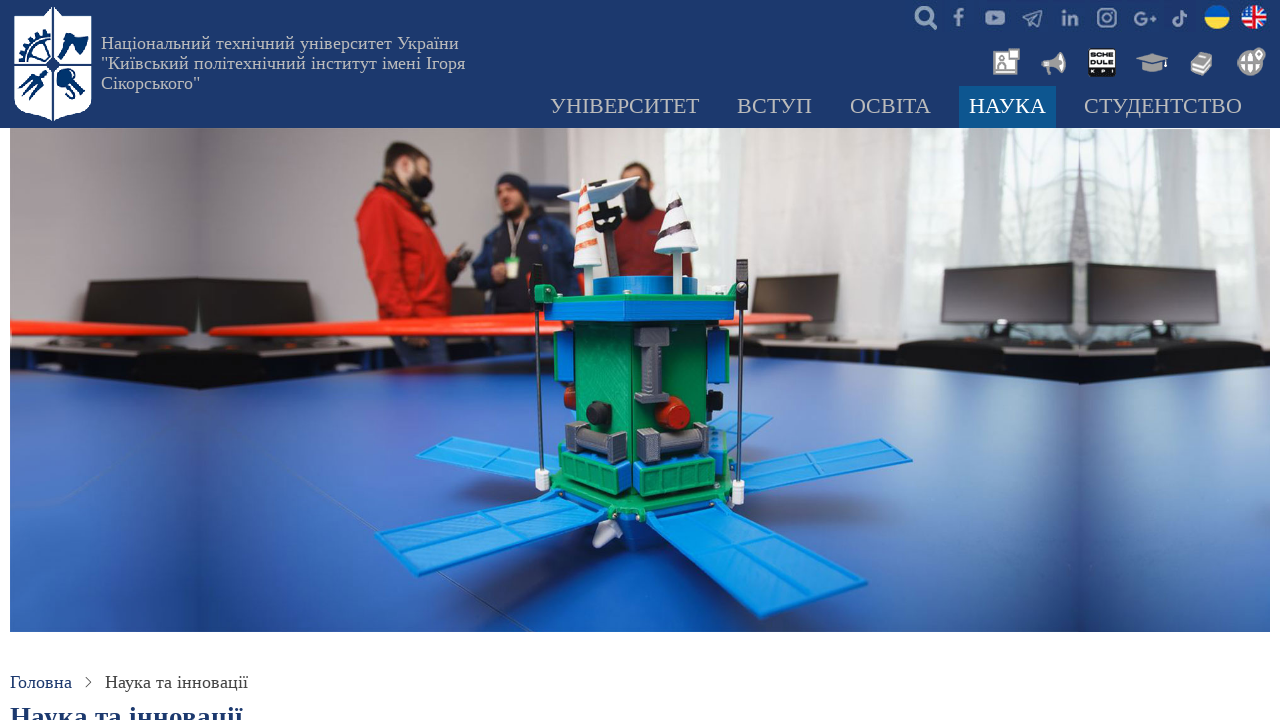

Science page loaded successfully
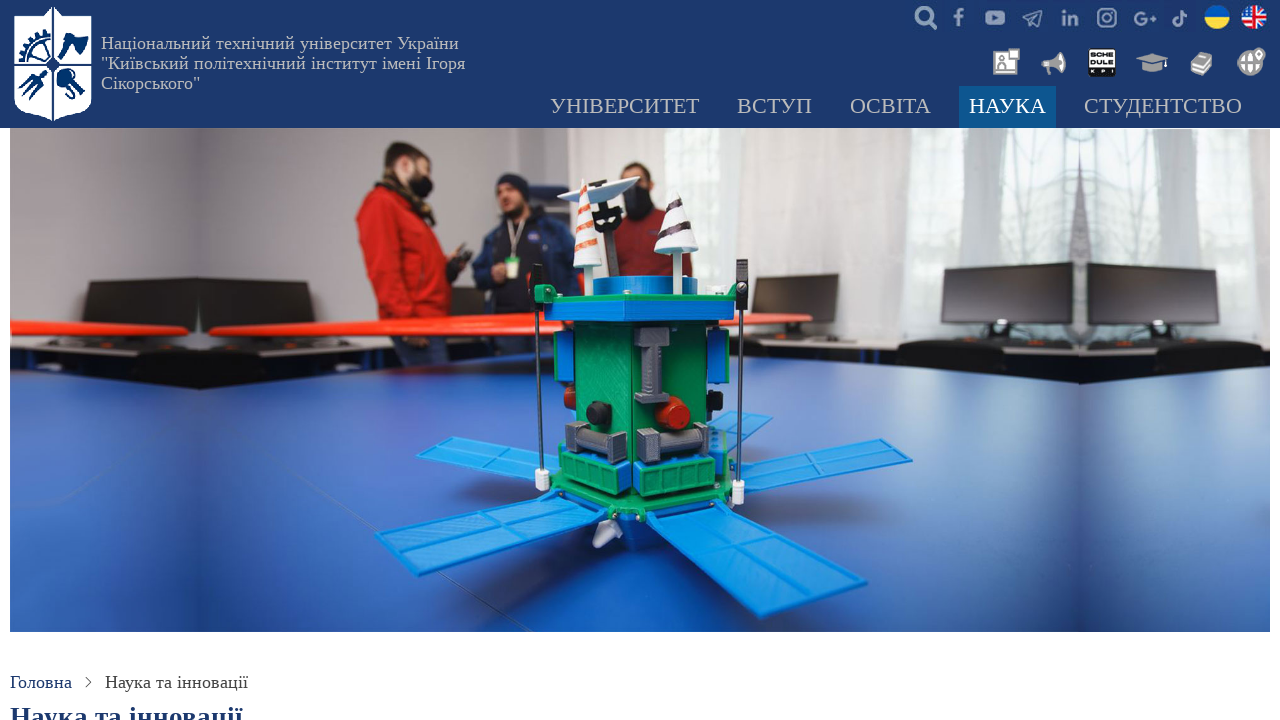

Clicked on 'Студентство' (Student life) navigation menu item at (1163, 107) on a[href="/kpi_students"]
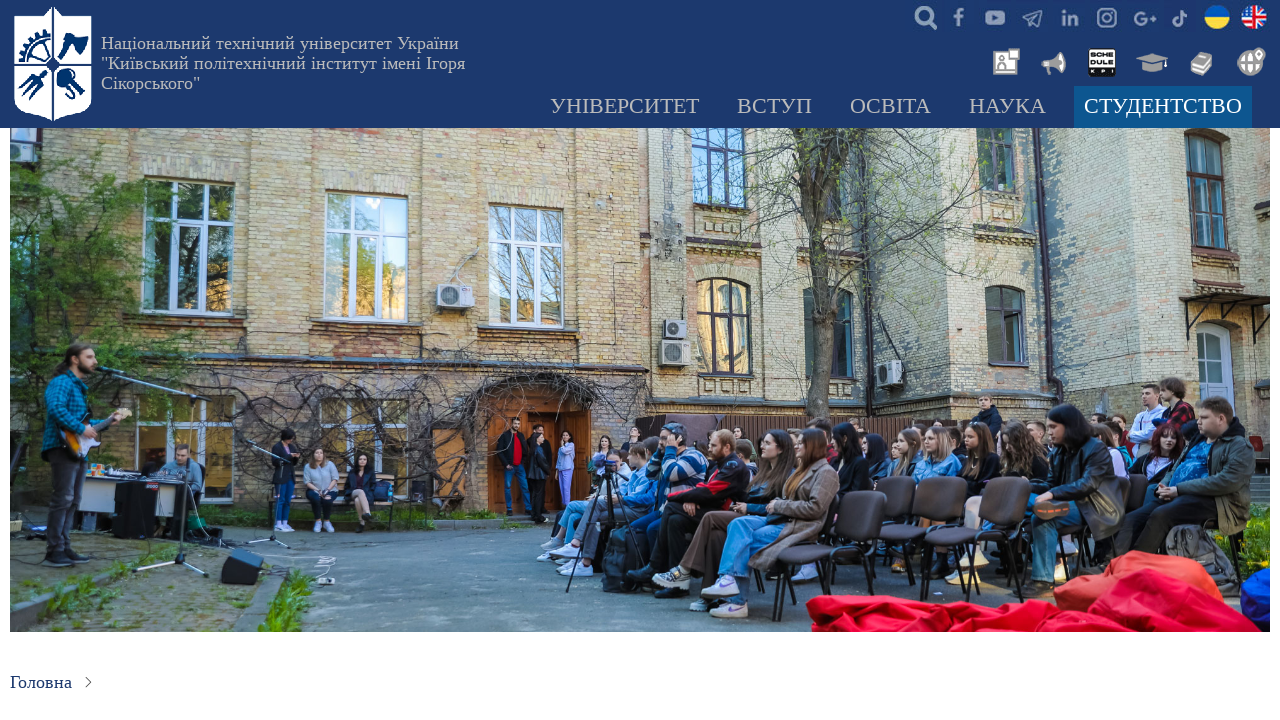

Student life page loaded successfully
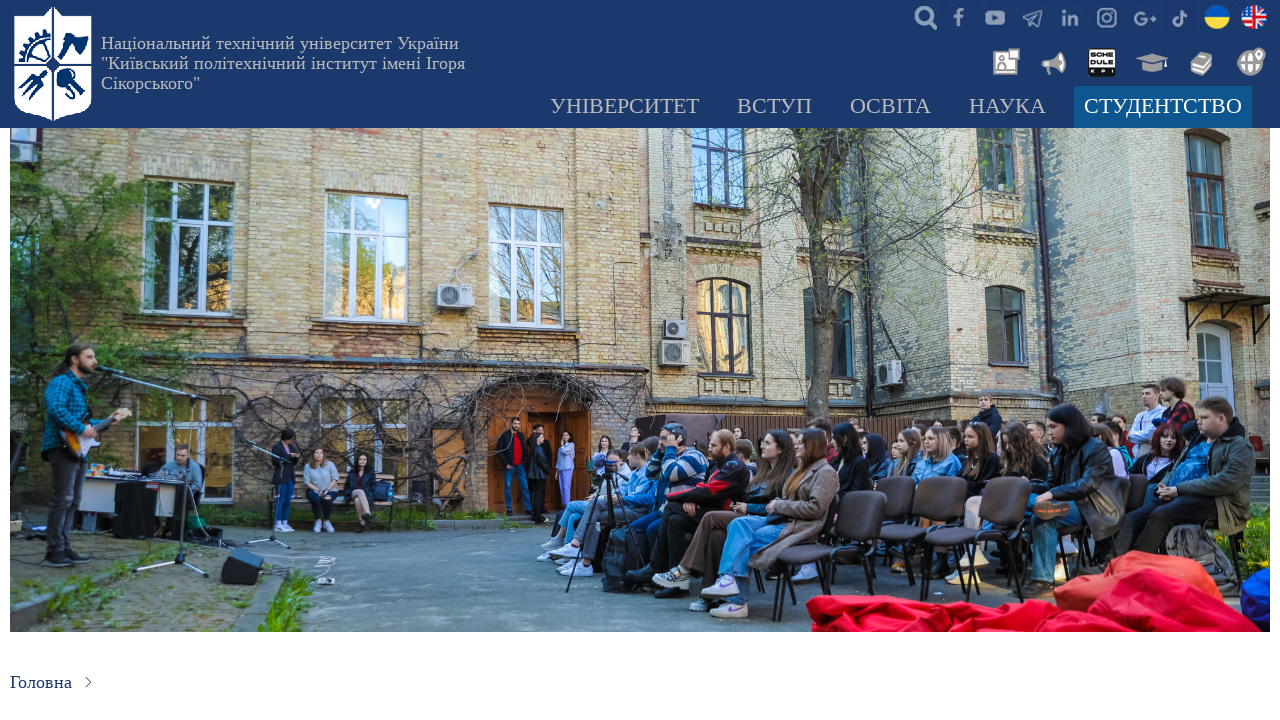

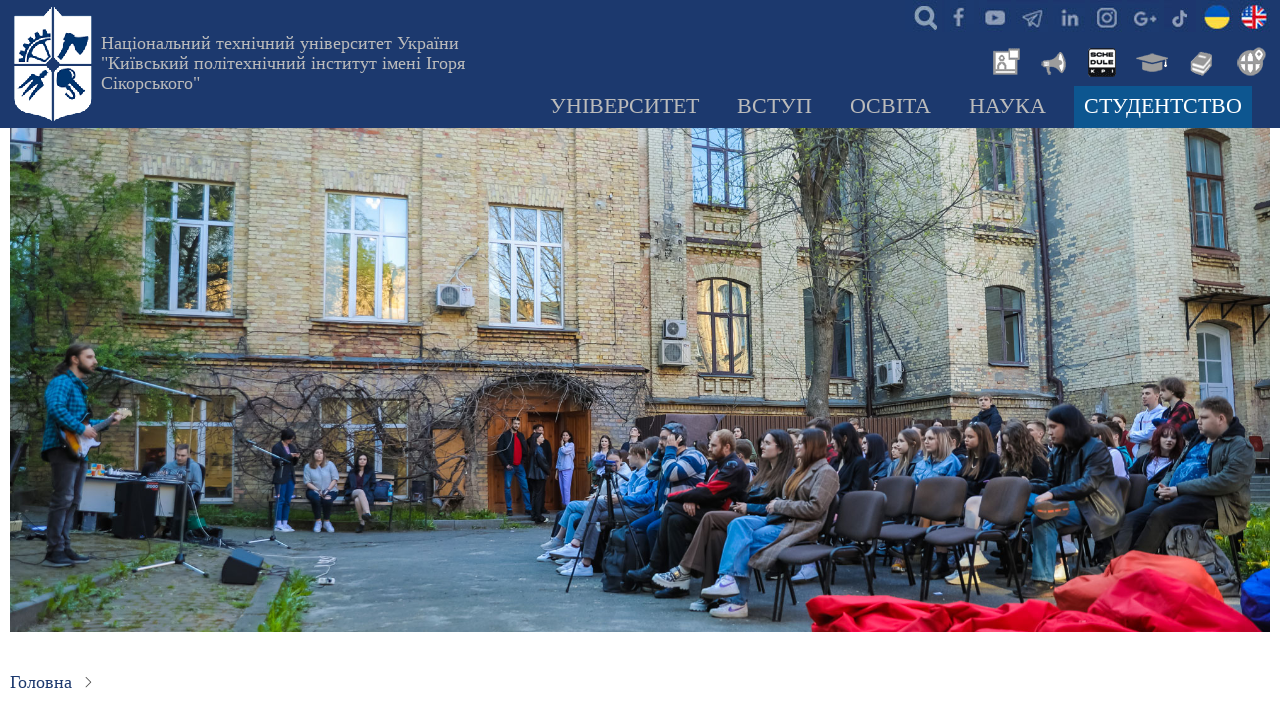